Tests JavaScript alert handling by clicking a button that triggers a simple alert dialog, then accepting/dismissing the alert.

Starting URL: https://leafground.com/alert.xhtml

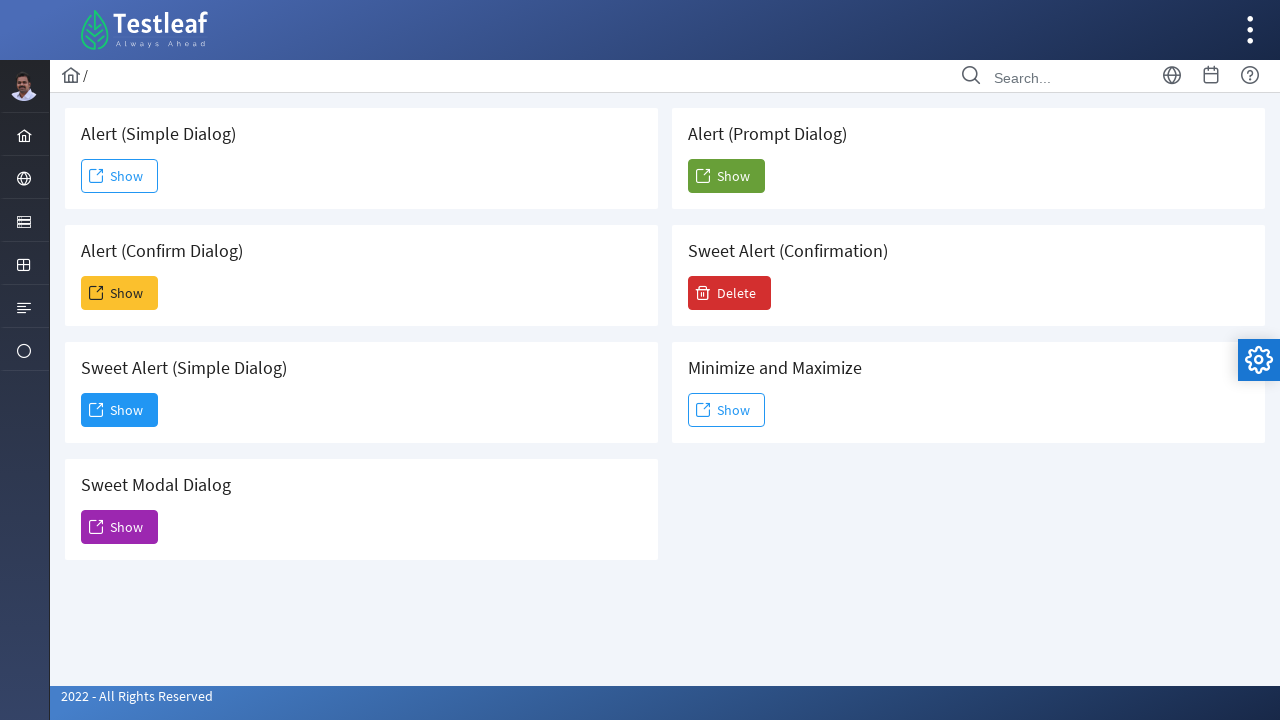

Clicked Show button to trigger simple alert dialog at (120, 176) on xpath=//h5[text()=' Alert (Simple Dialog)']/following-sibling::button//span[text
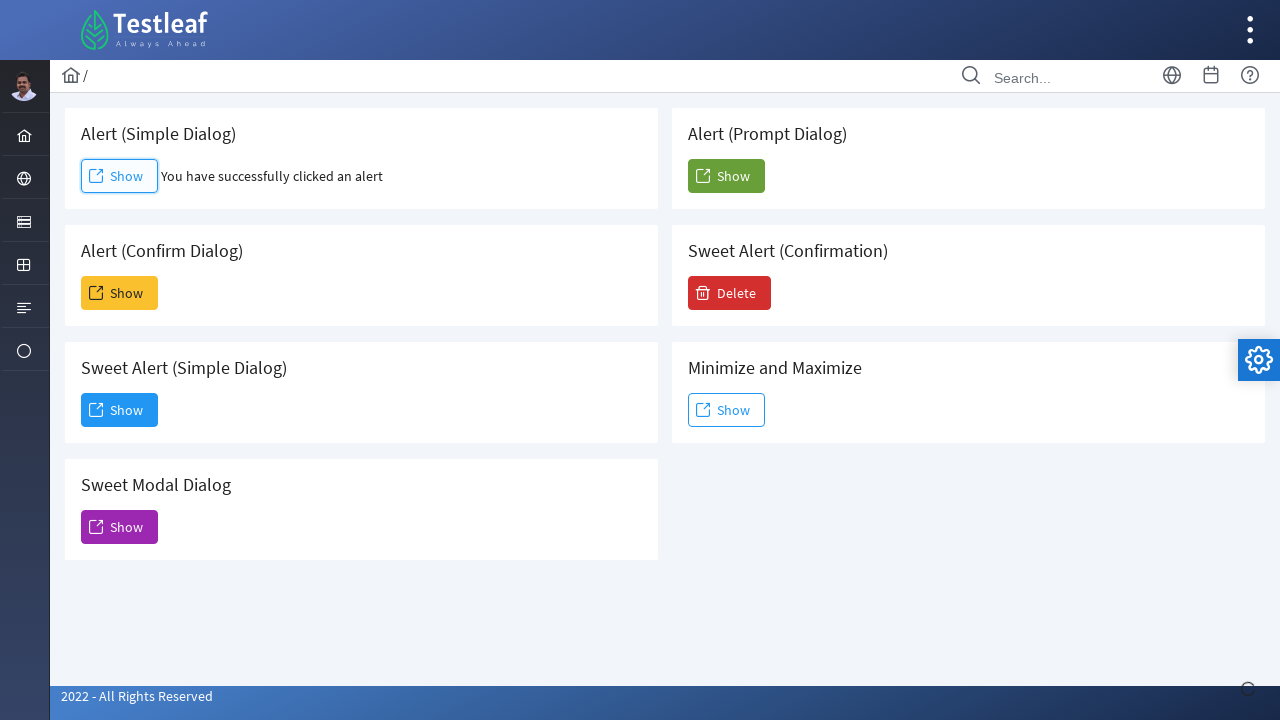

Set up dialog handler to accept alerts
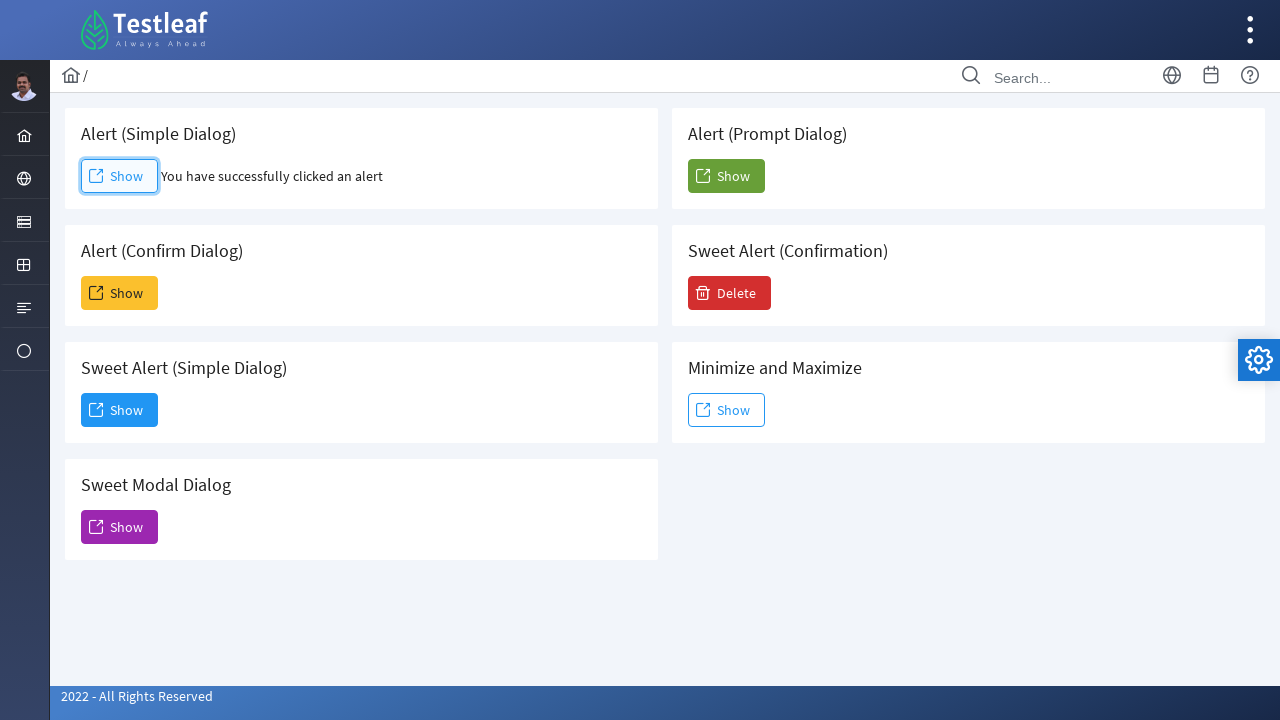

Registered dialog handler function
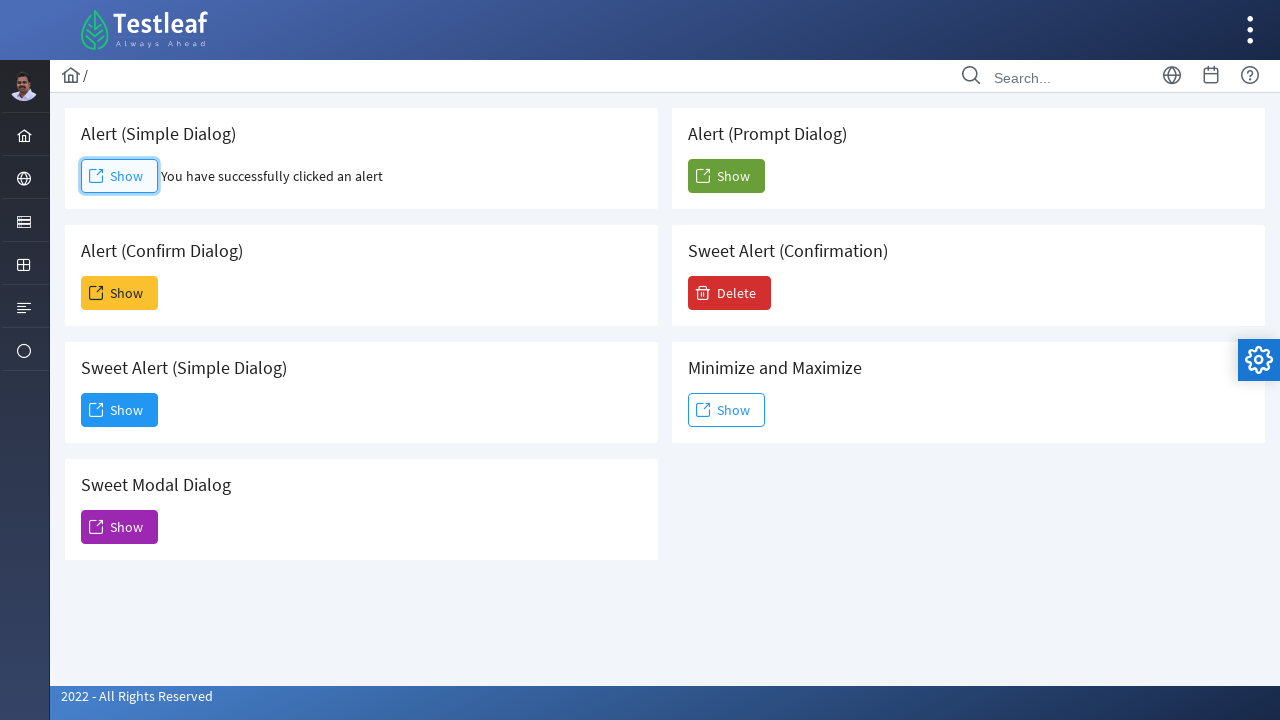

Clicked Show button to trigger alert (with handler registered) at (120, 176) on xpath=//h5[text()=' Alert (Simple Dialog)']/following-sibling::button//span[text
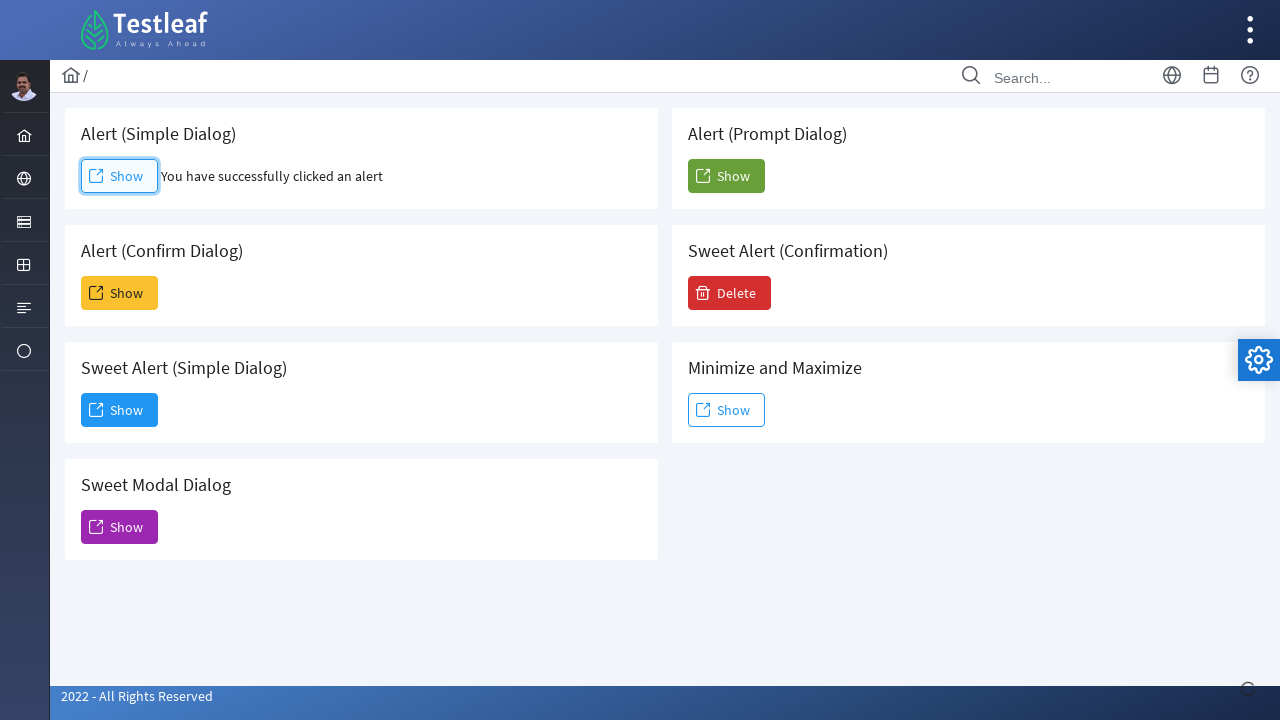

Alert dialog was accepted and interaction completed
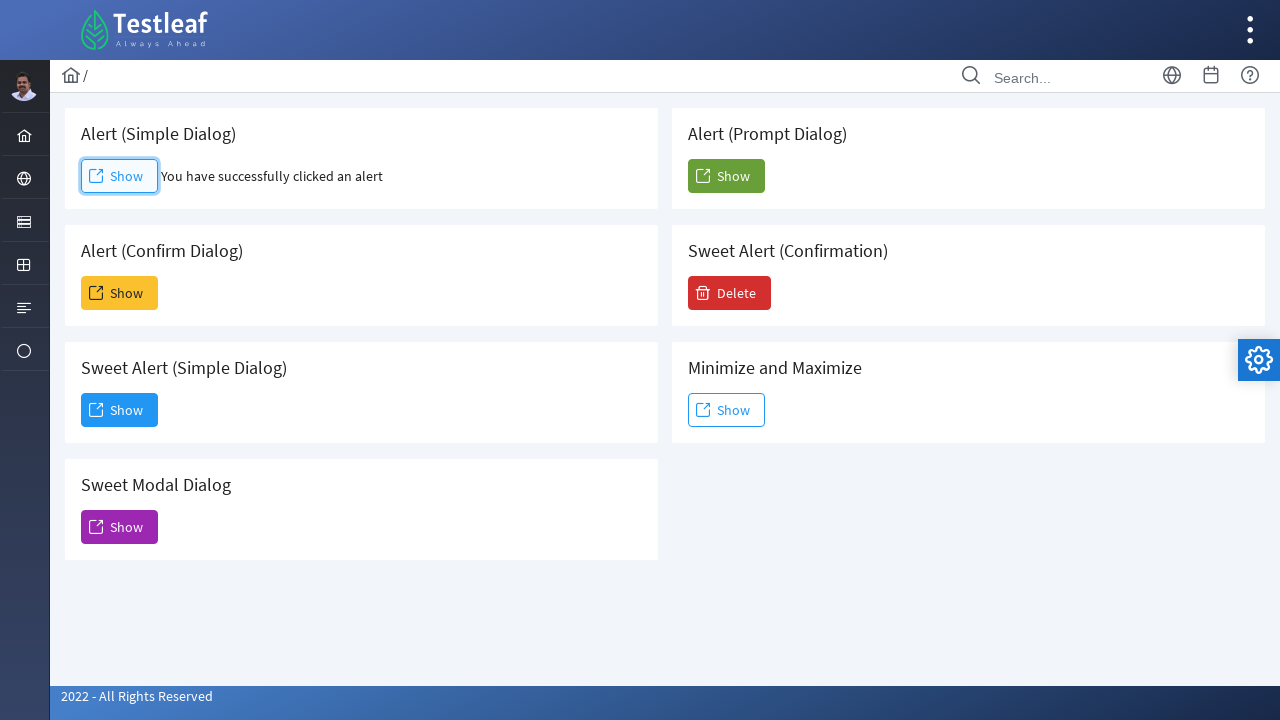

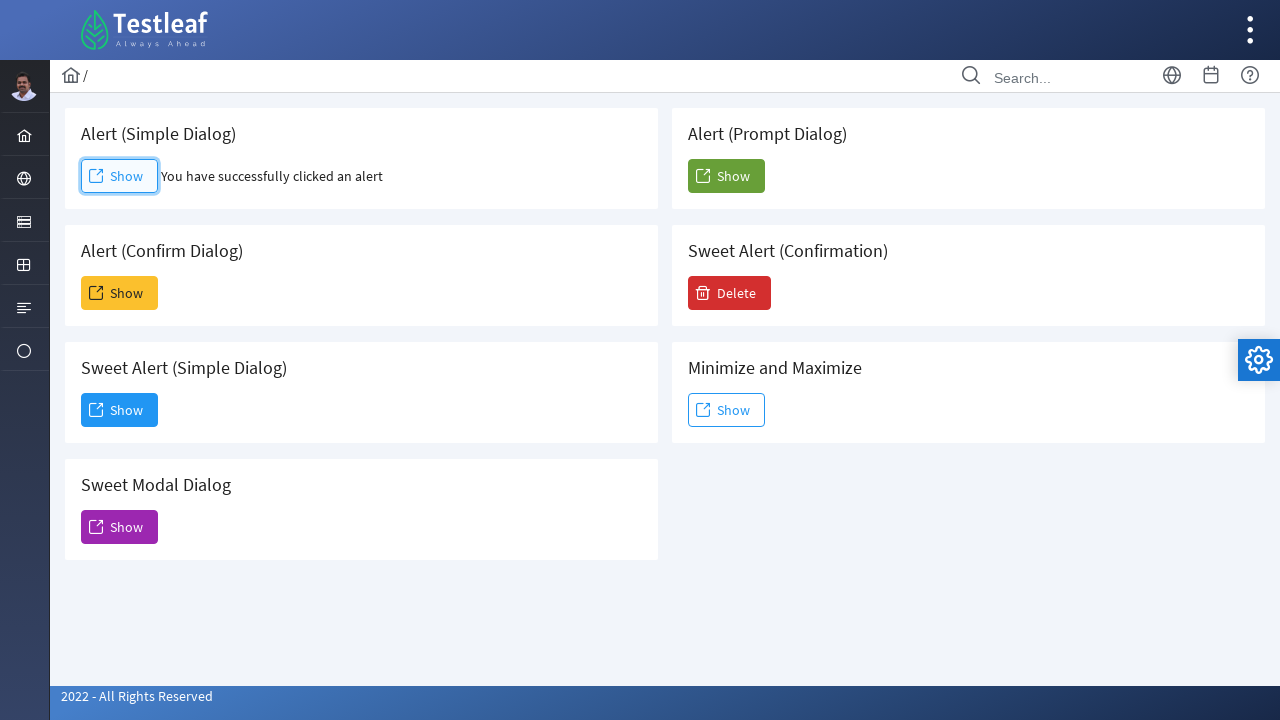